Tests browser window handling by clicking buttons to open new tabs and windows, then iterating through all opened windows to switch to and close each one except the main page.

Starting URL: https://demoqa.com/browser-windows

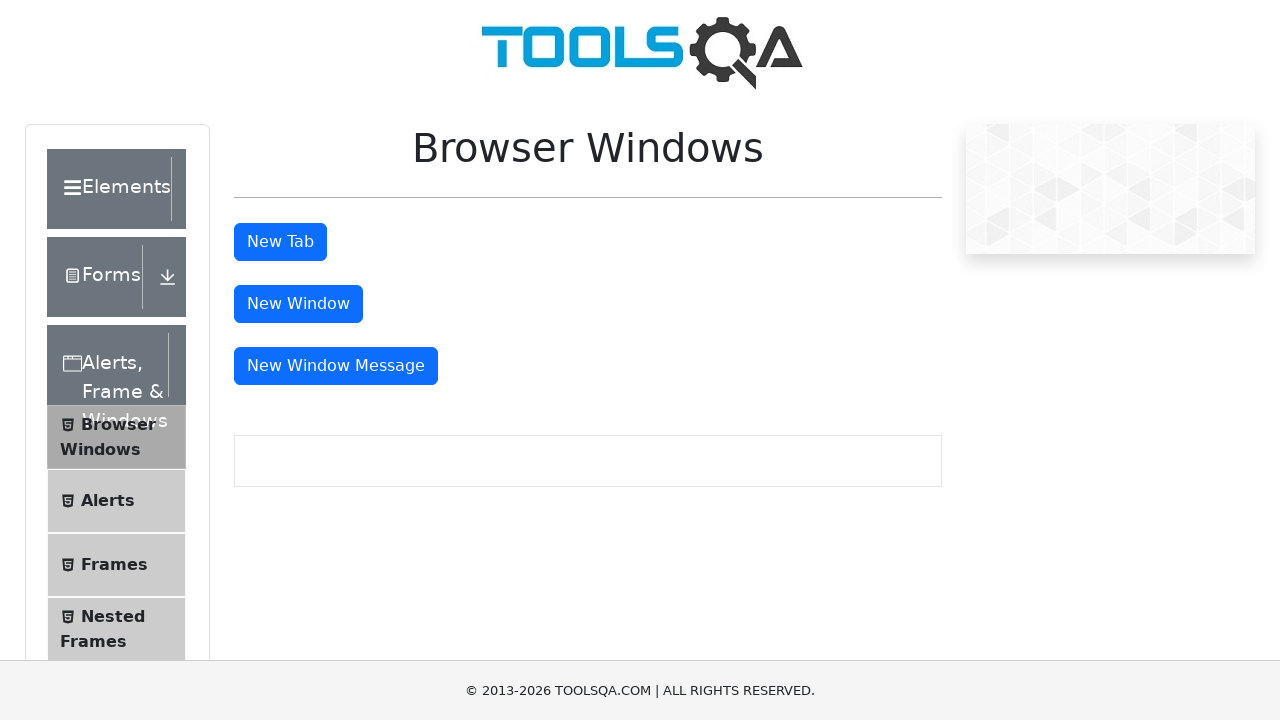

Clicked 'New Tab' button to open a new tab at (280, 242) on #tabButton
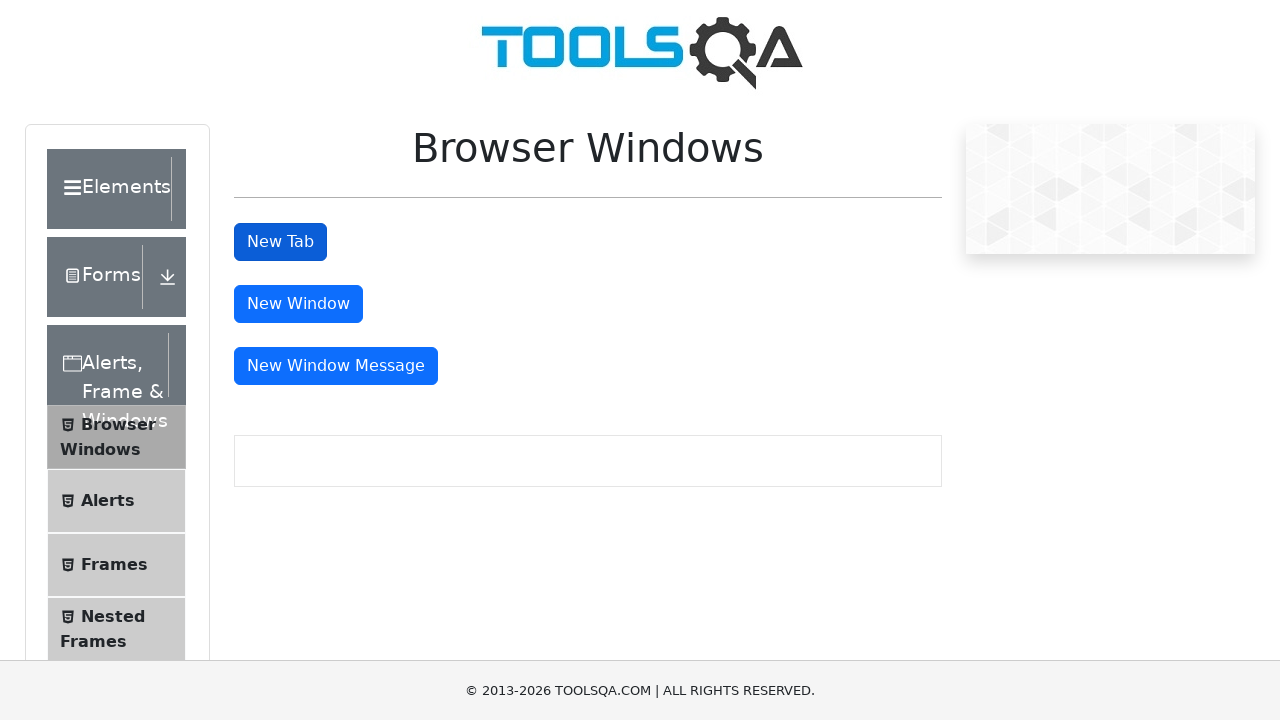

New tab opened and captured
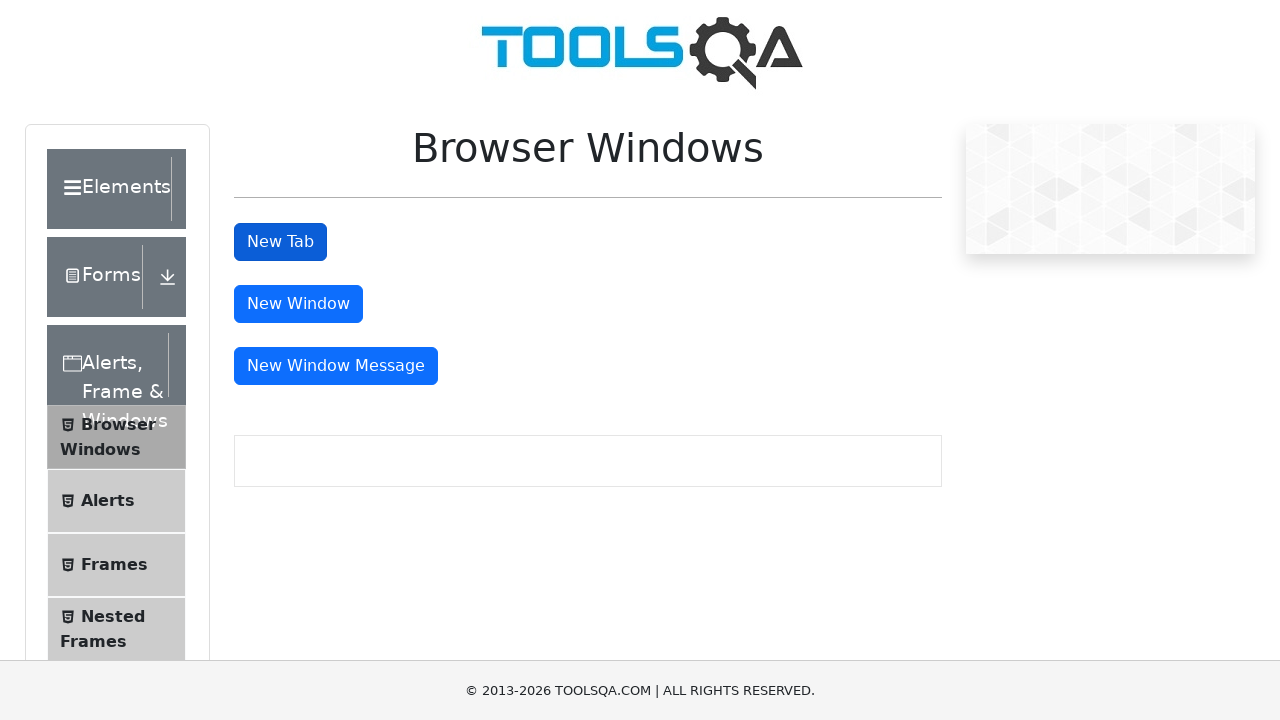

Clicked 'New Window' button to open a new window at (298, 304) on #windowButton
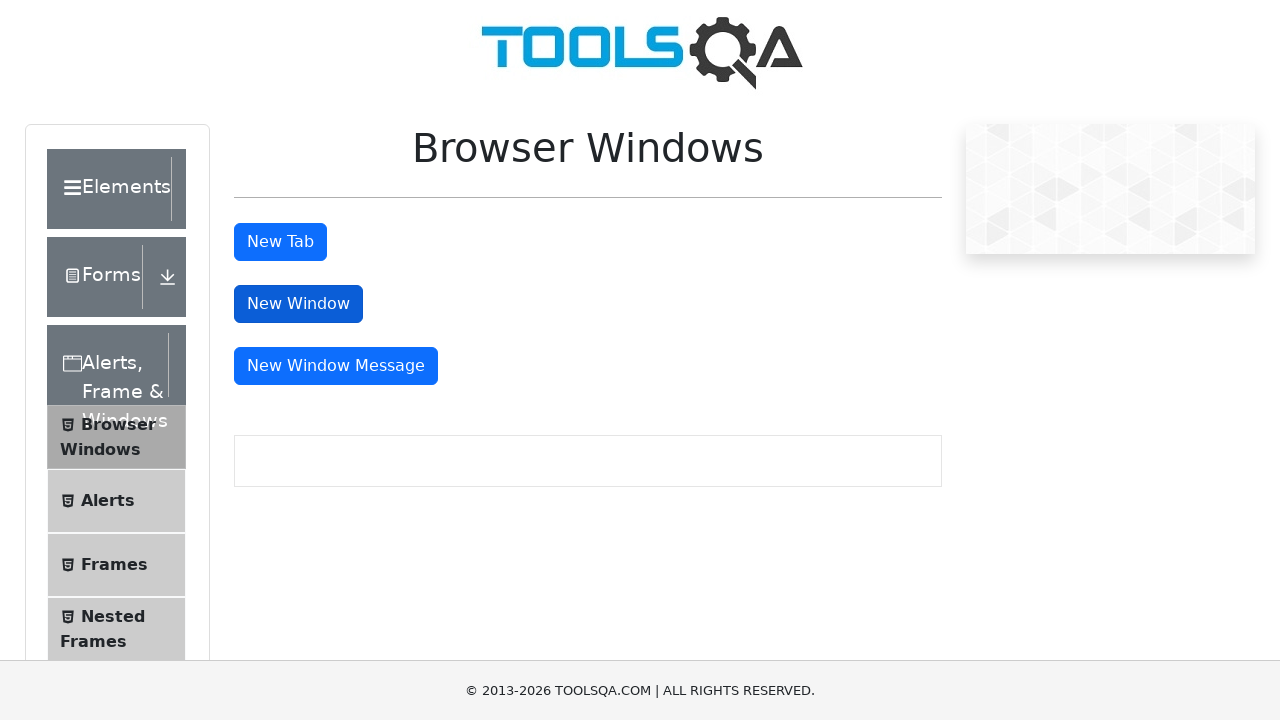

New window opened and captured
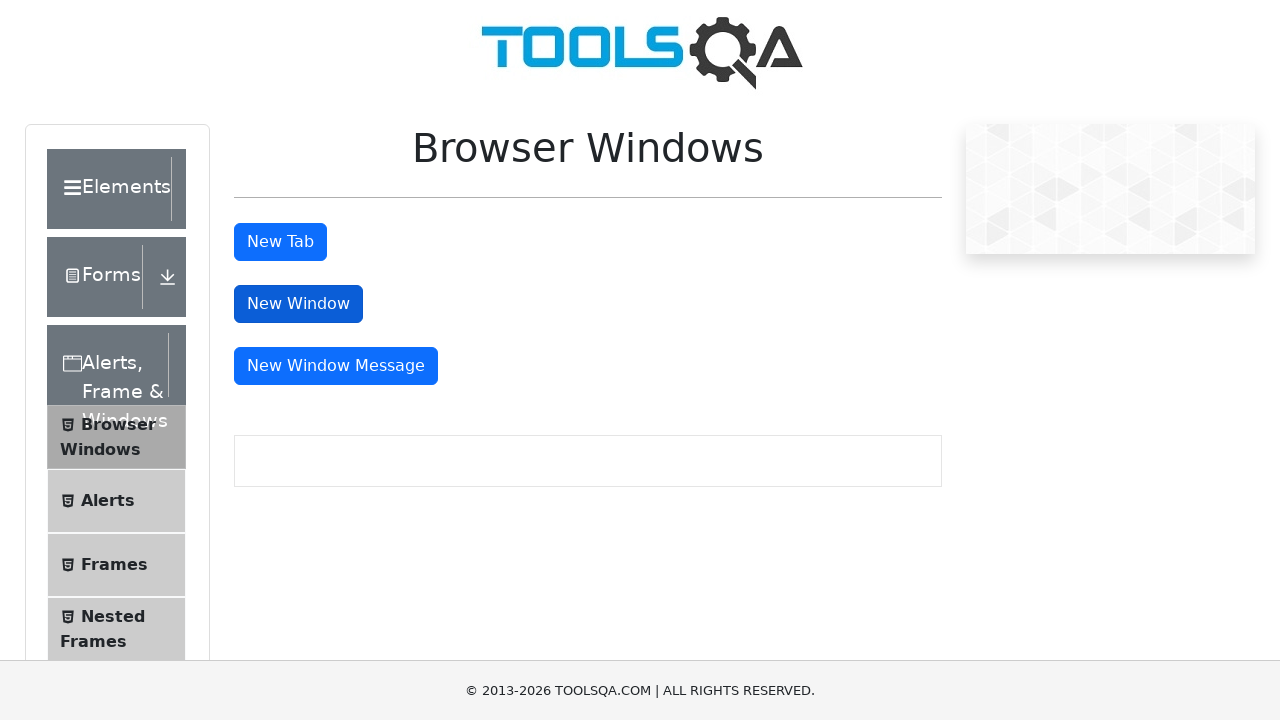

Clicked 'New Window Message' button to open a message window at (336, 366) on #messageWindowButton
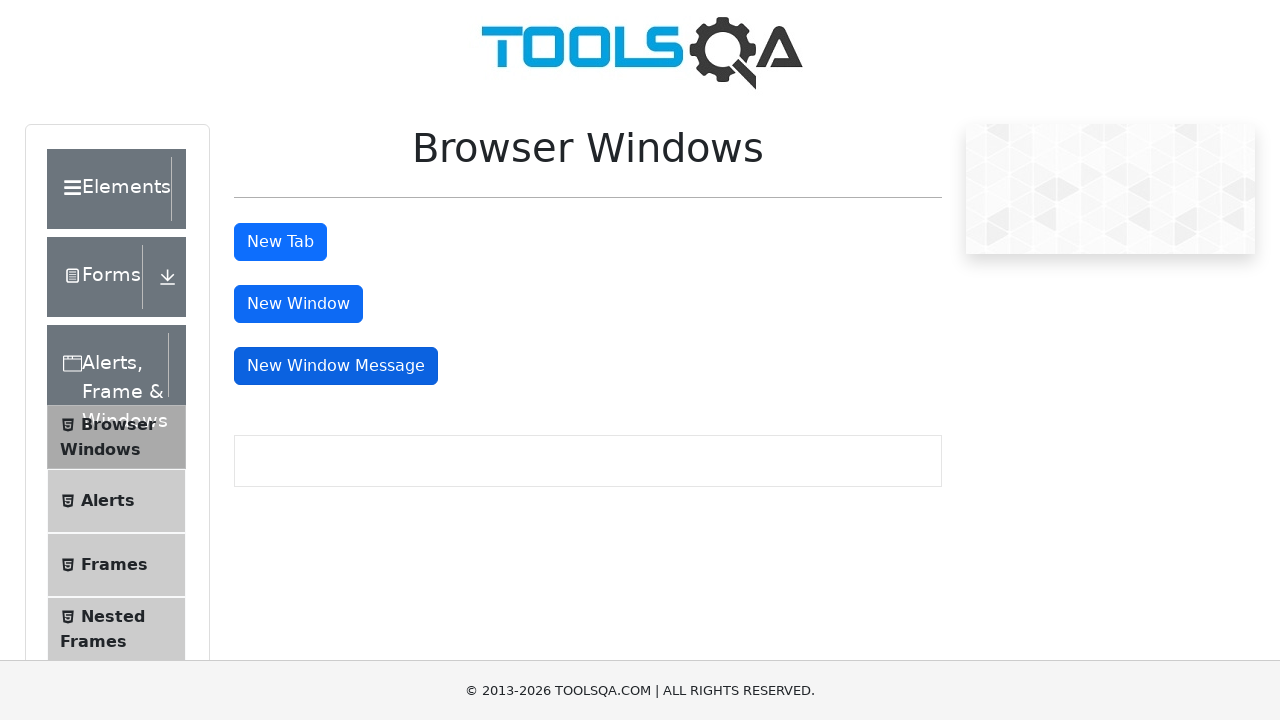

Message window opened and captured
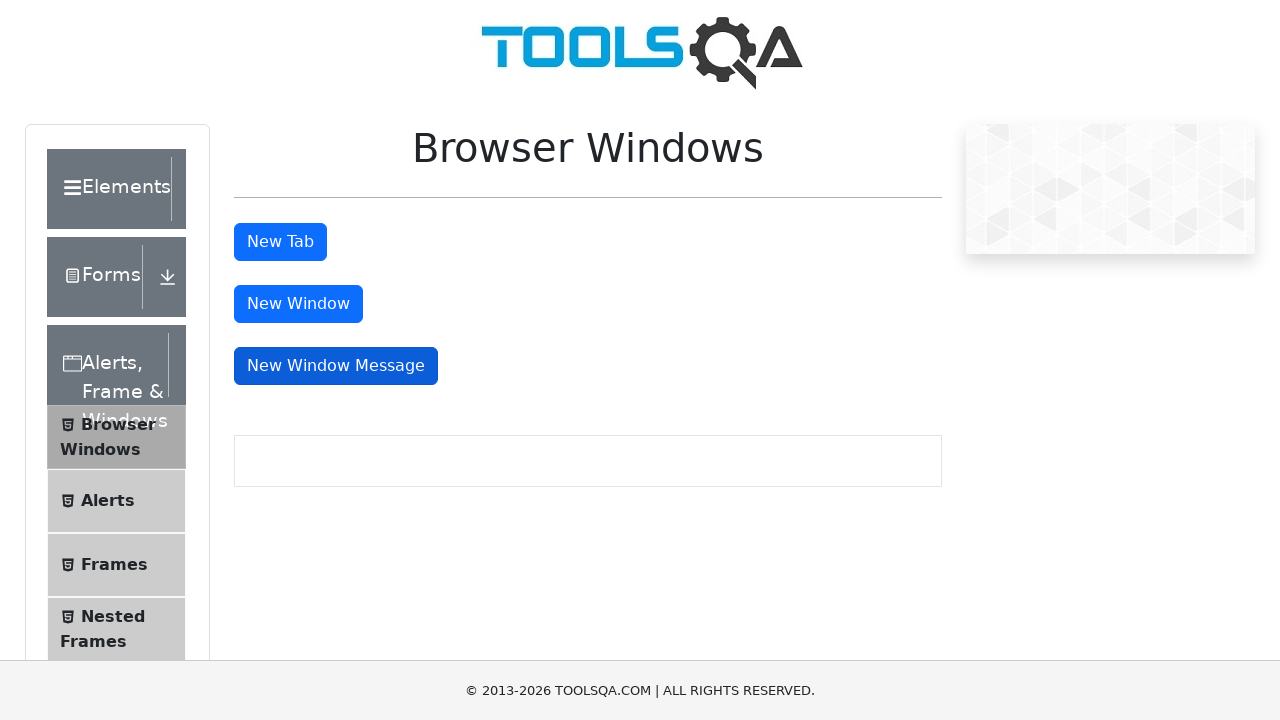

Retrieved all 4 open pages from browser context
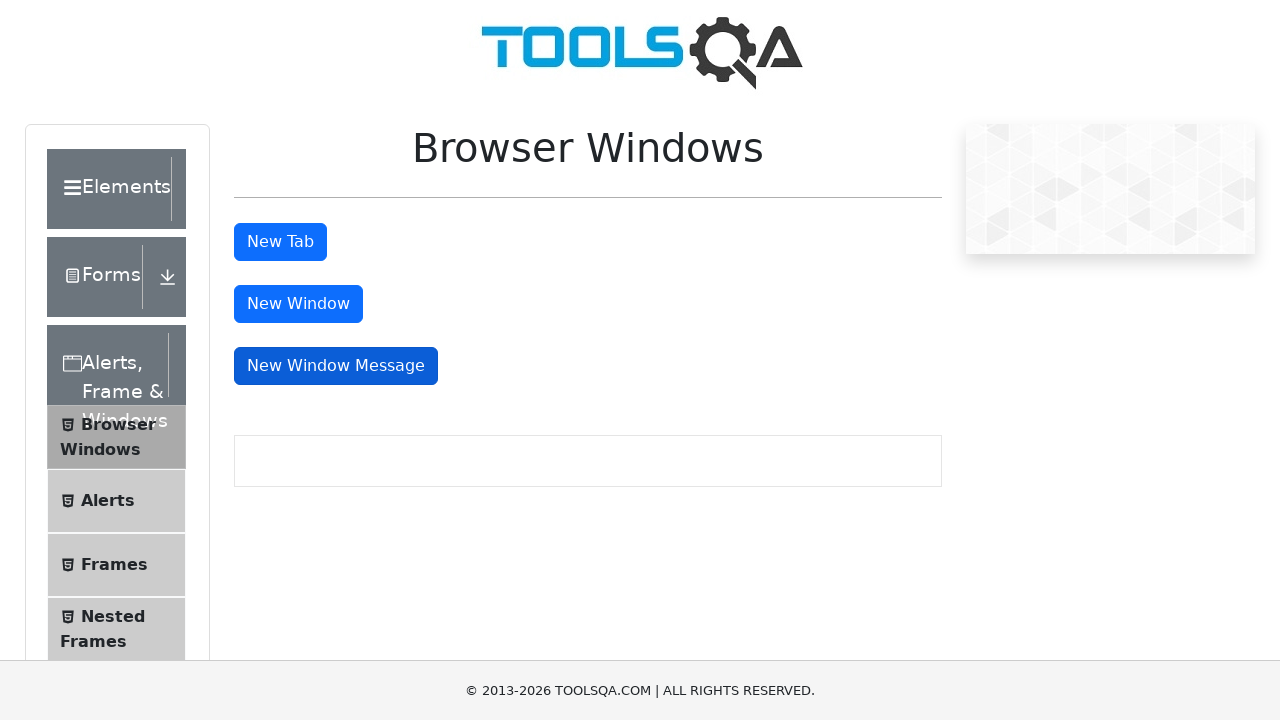

Closed a non-main page
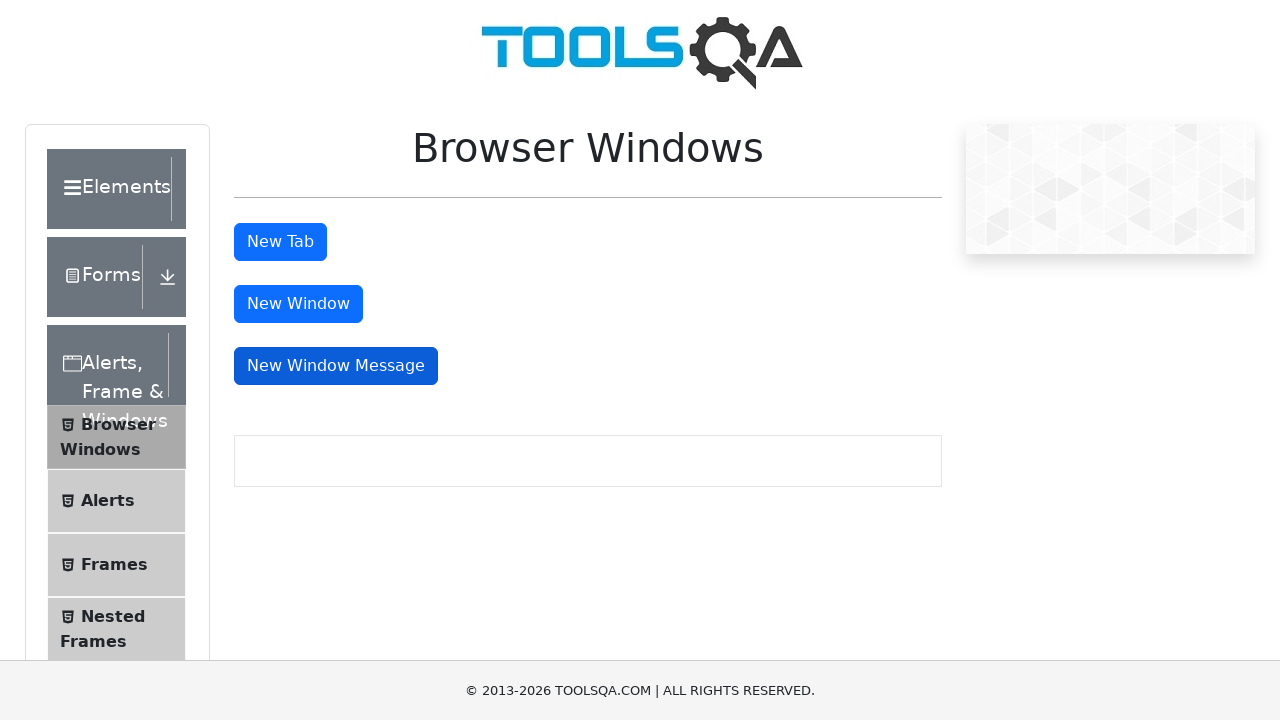

Closed a non-main page
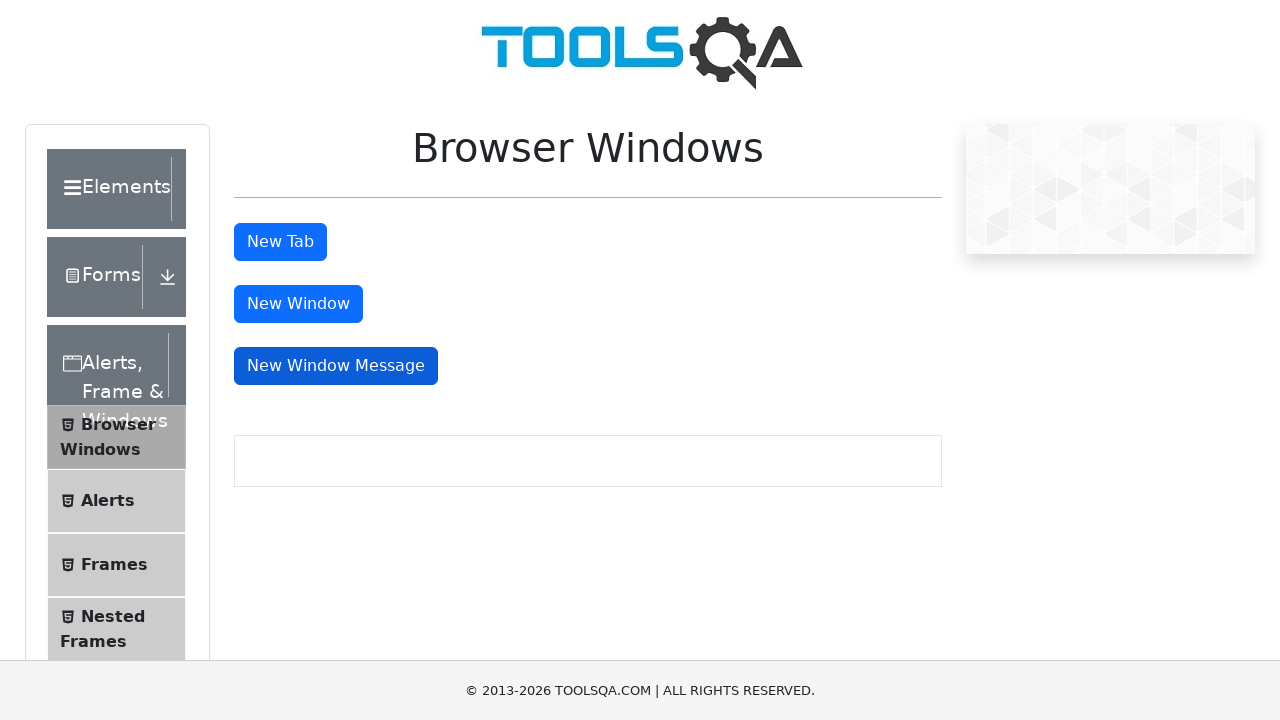

Closed a non-main page
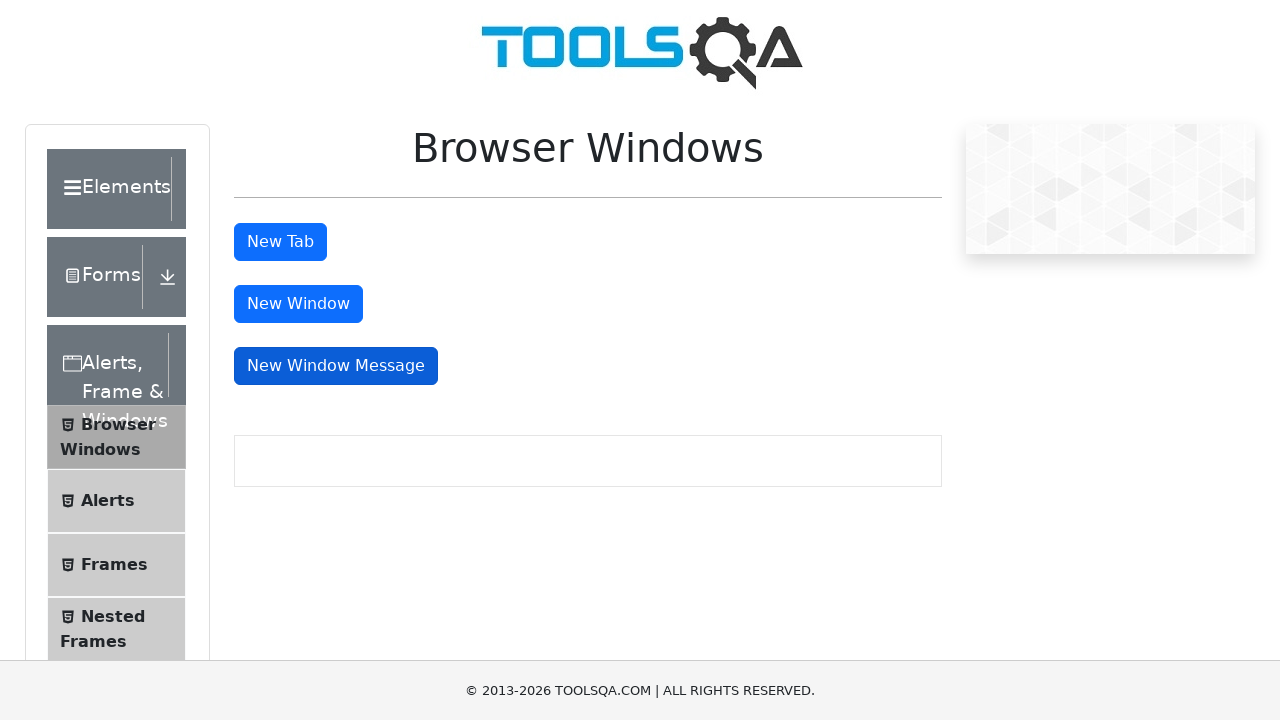

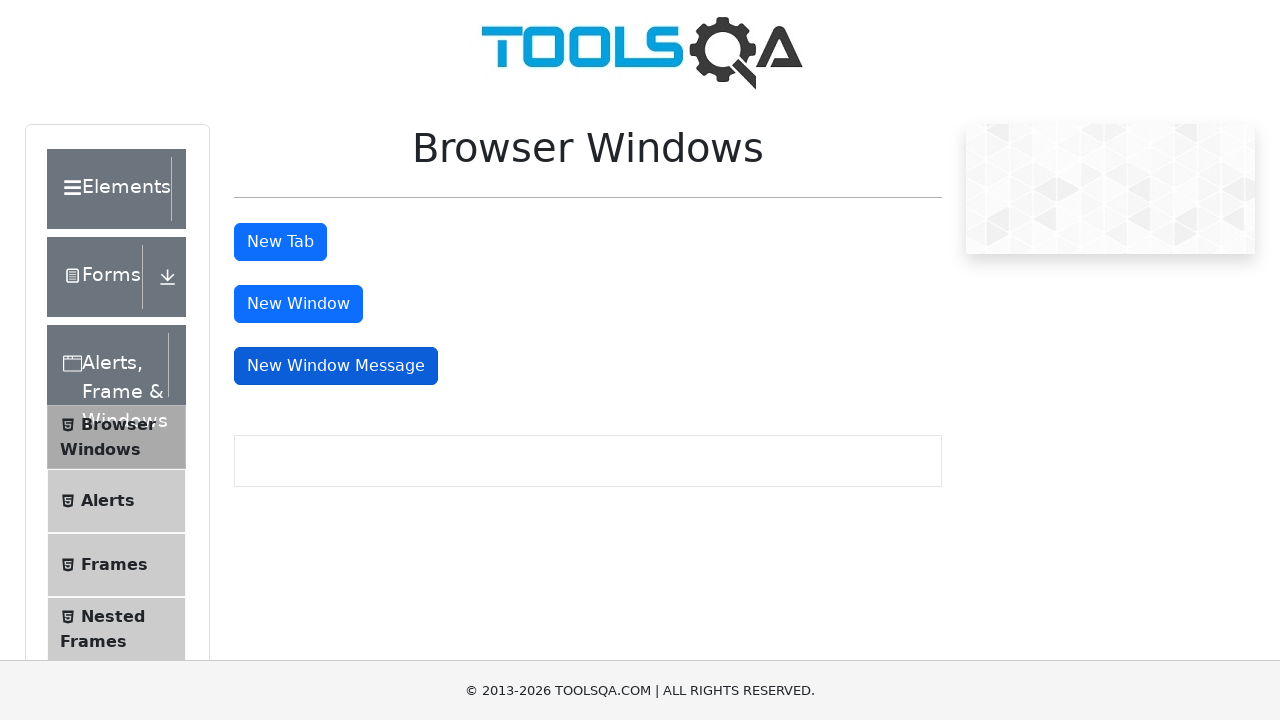